Tests the jQuery UI resizable widget by dragging the resize handle to expand the resizable element by 300 pixels horizontally and 150 pixels vertically.

Starting URL: https://jqueryui.com/resizable/

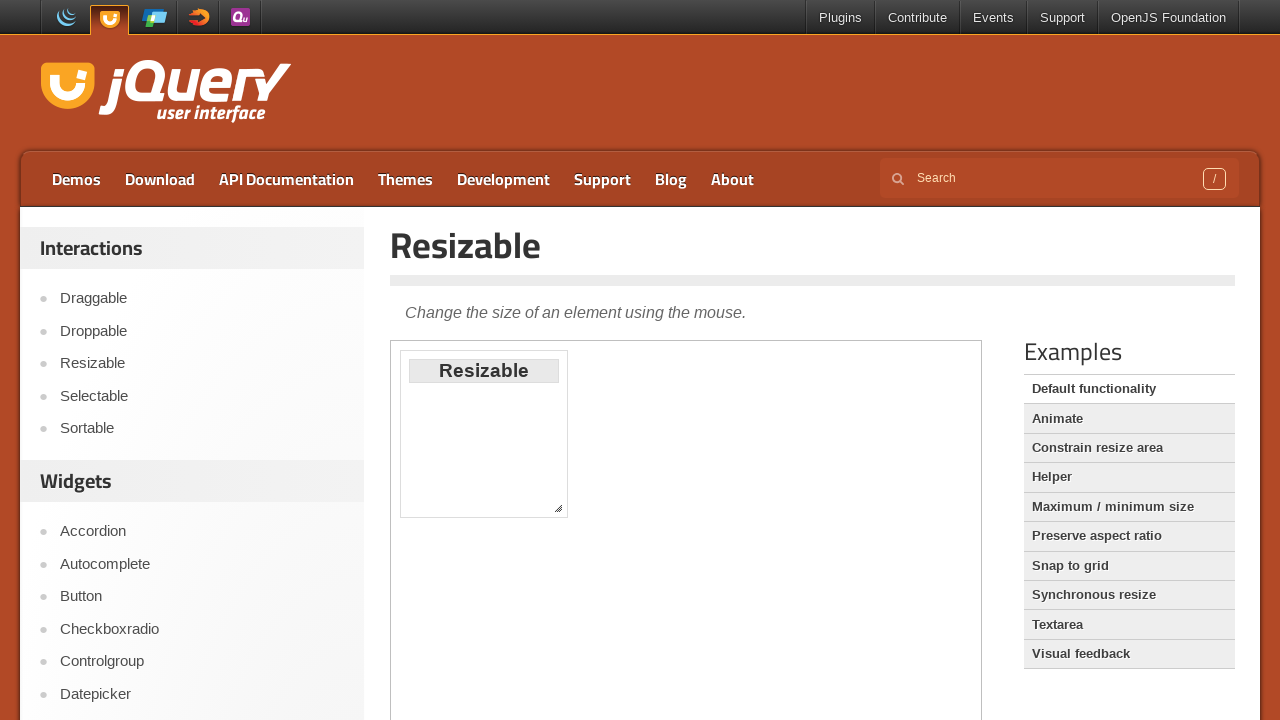

Located demo iframe
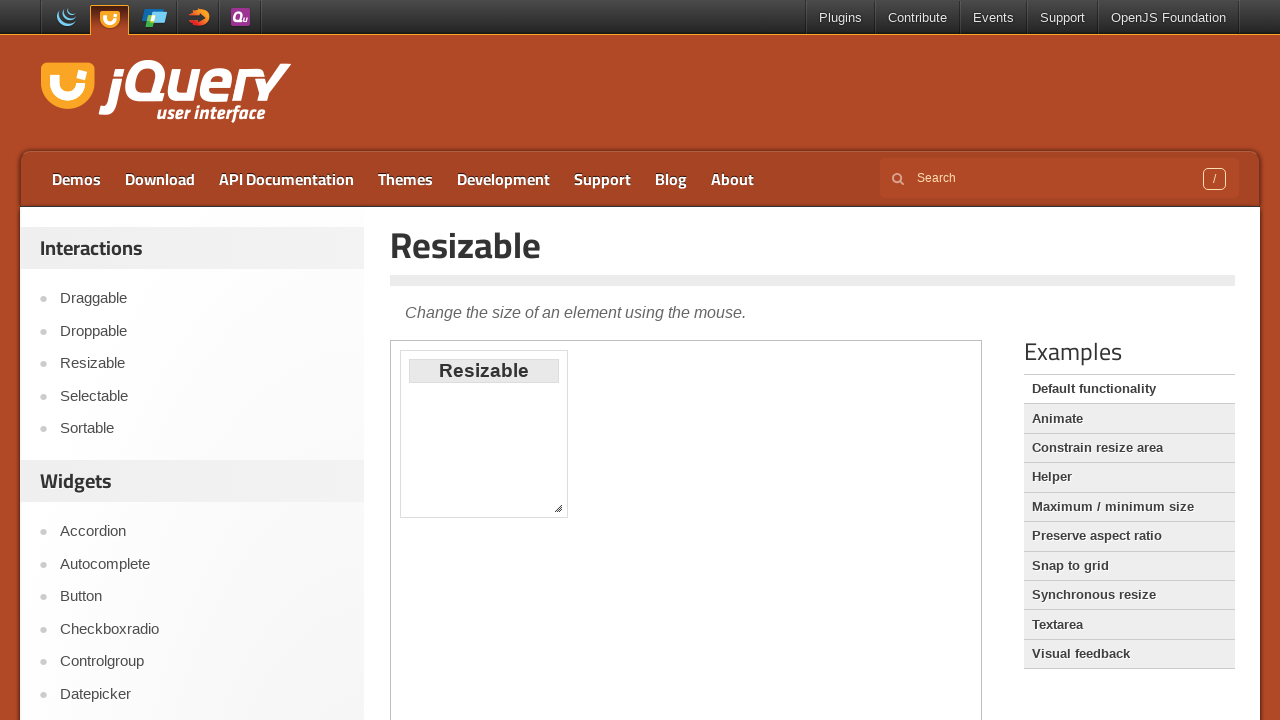

Located resize handle element
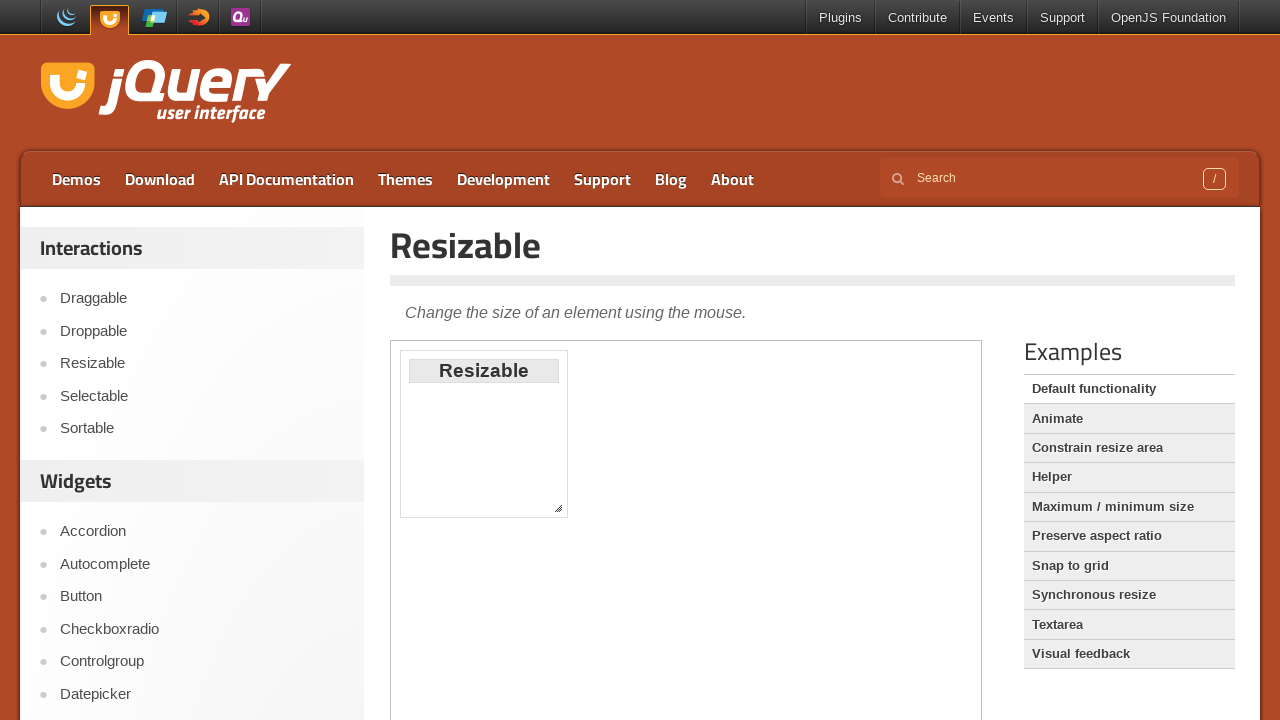

Retrieved bounding box of resize handle
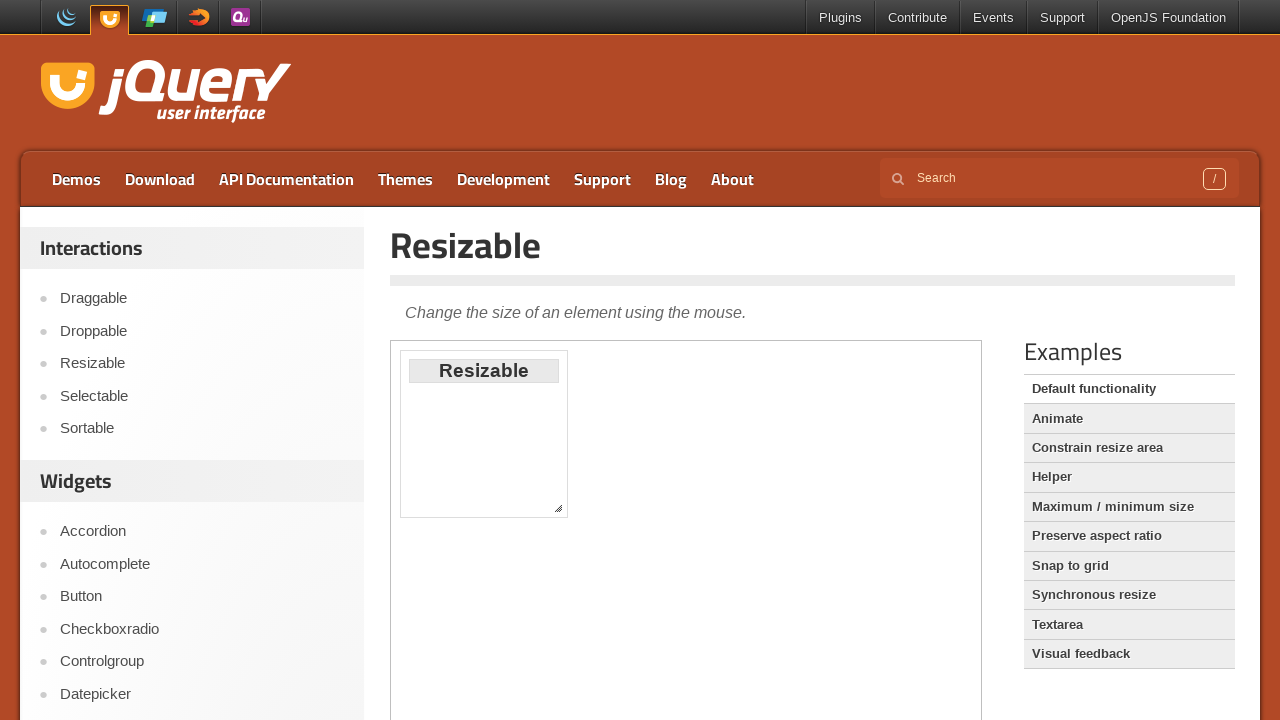

Calculated center point of resize handle
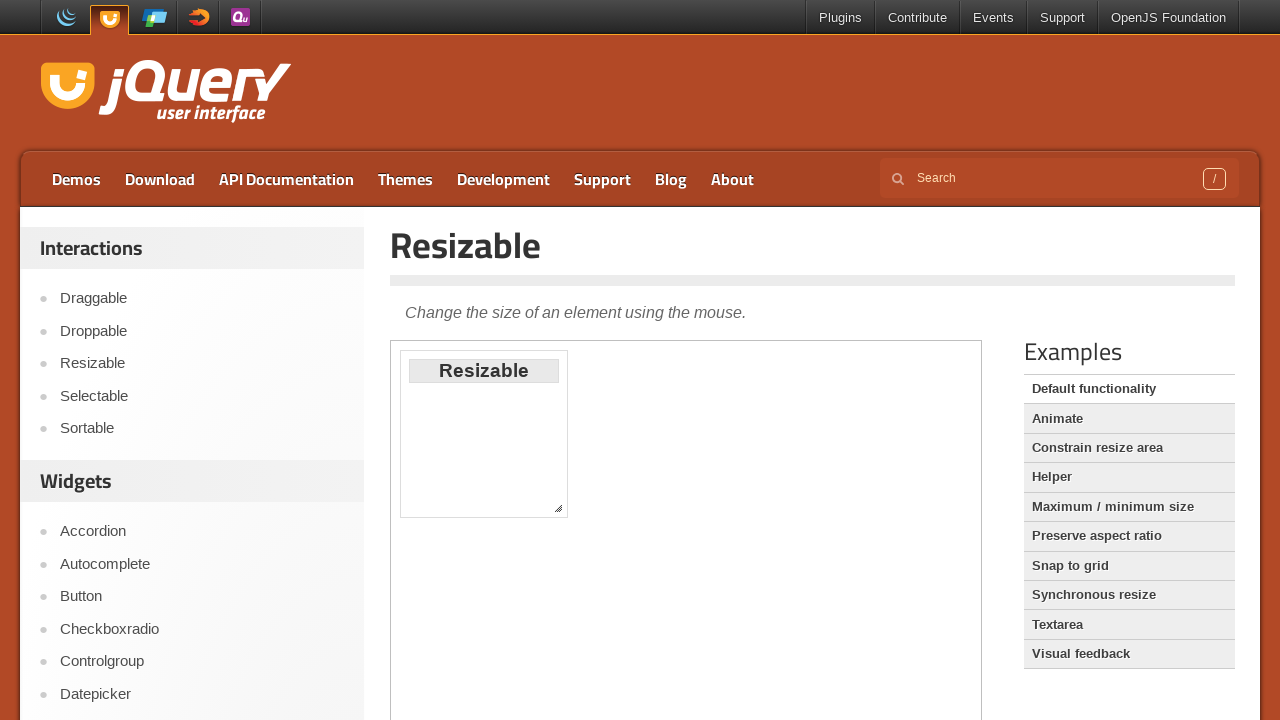

Moved mouse to center of resize handle at (558, 508)
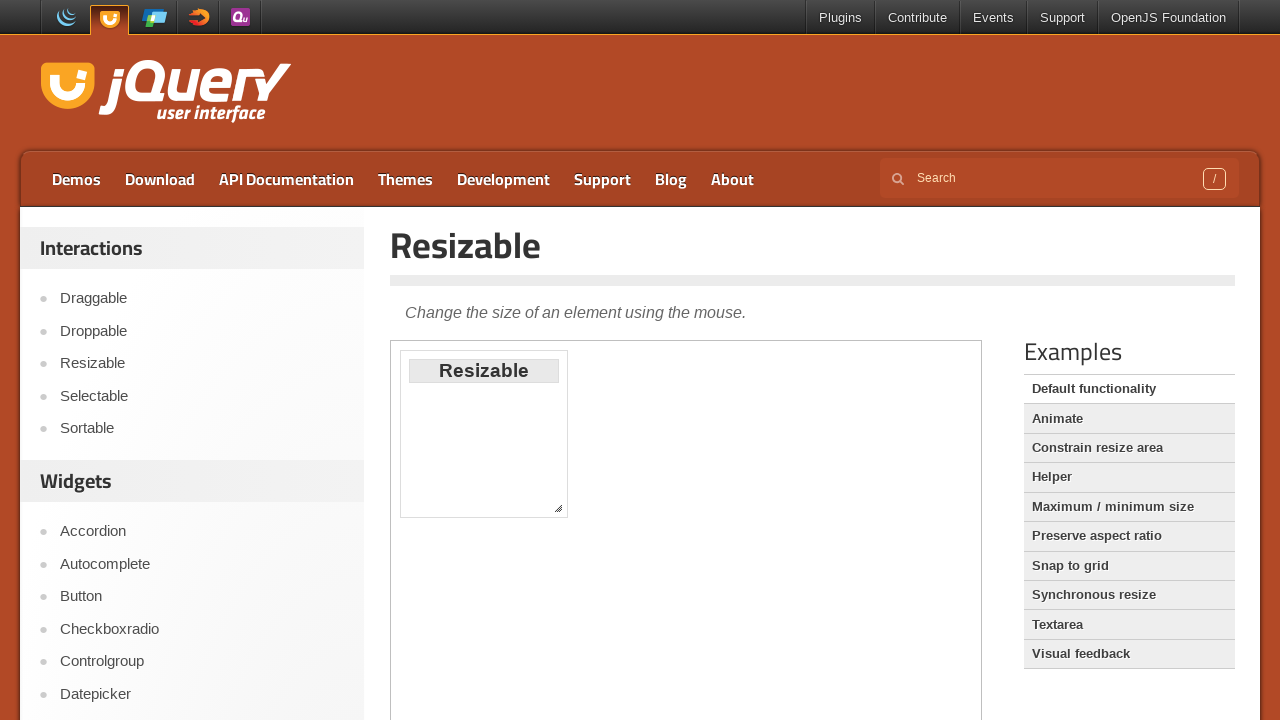

Pressed mouse button down to begin resize drag at (558, 508)
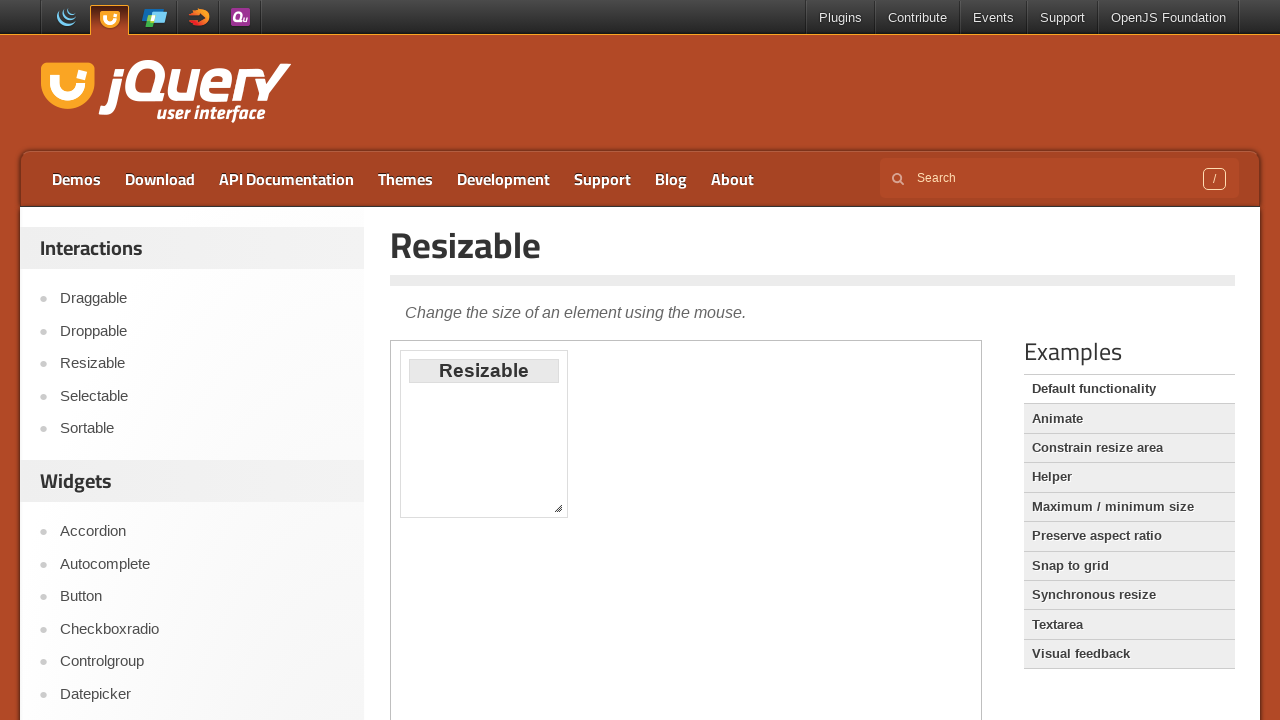

Dragged resize handle 300 pixels right and 150 pixels down at (858, 658)
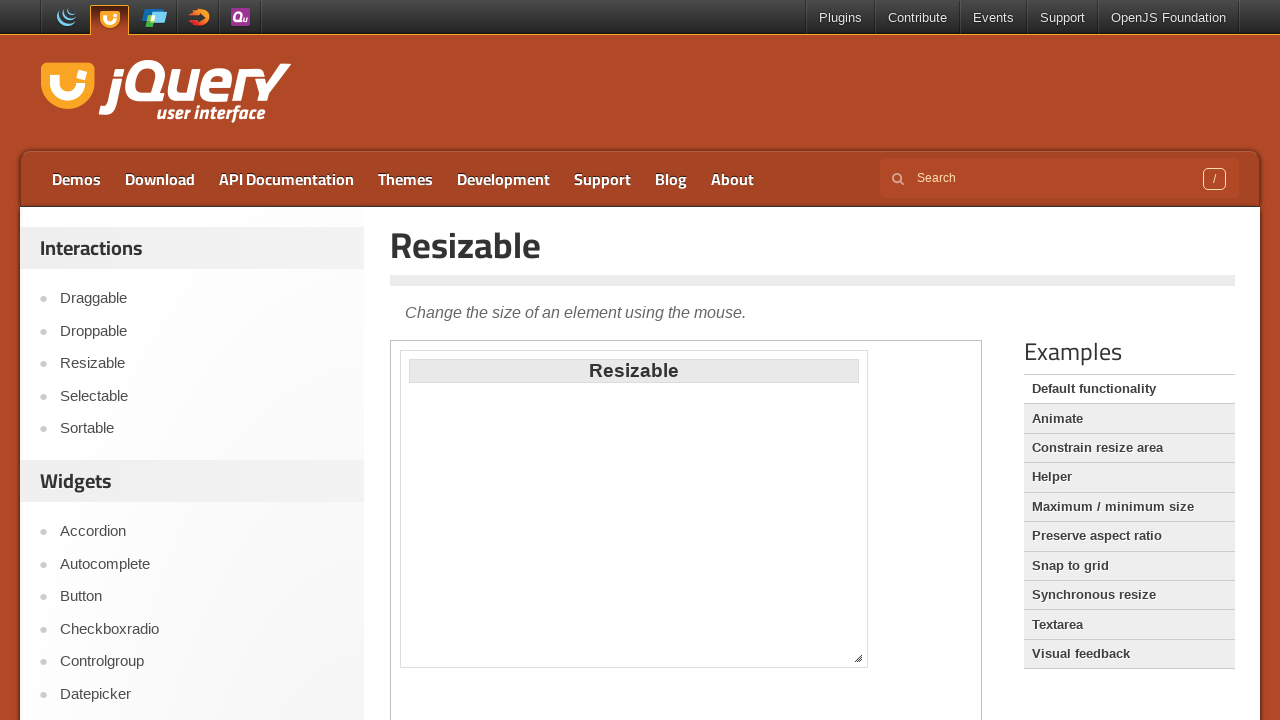

Released mouse button to complete resize operation at (858, 658)
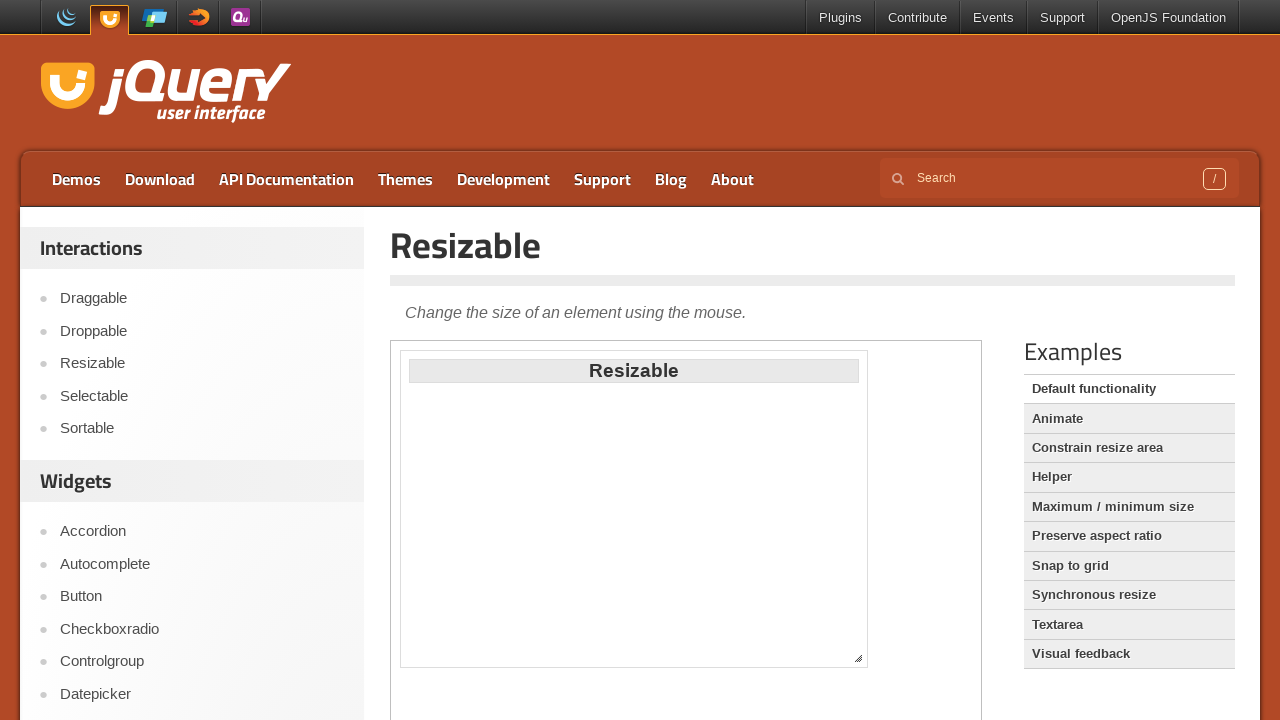

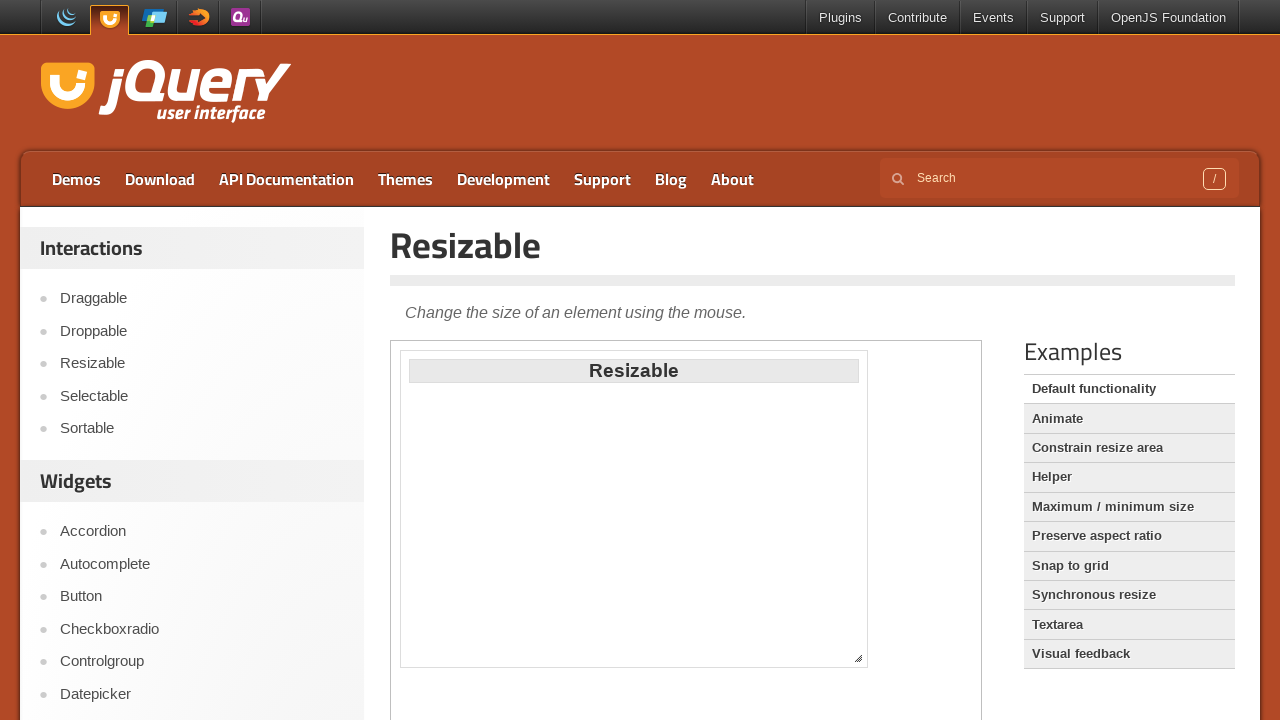